Tests navigation through status code links by clicking each link, verifying navigation, and returning to the main page

Starting URL: http://the-internet.herokuapp.com/status_codes

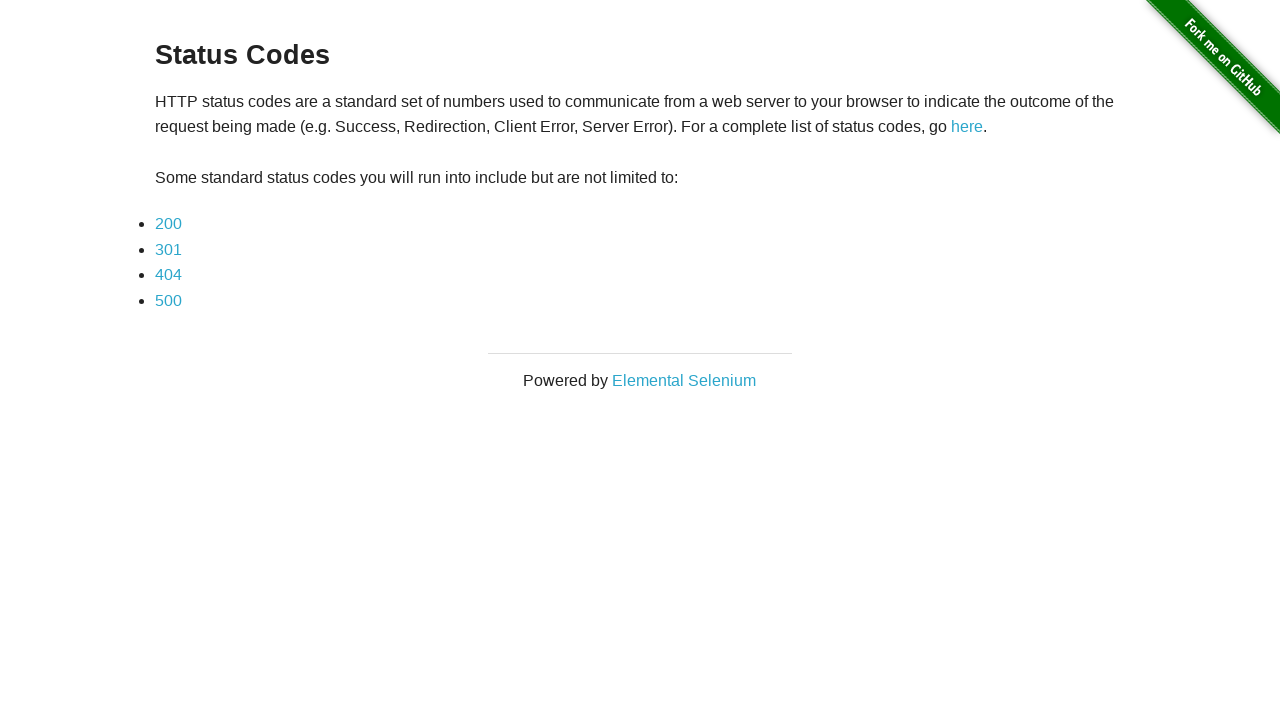

Retrieved all status code links from the main page
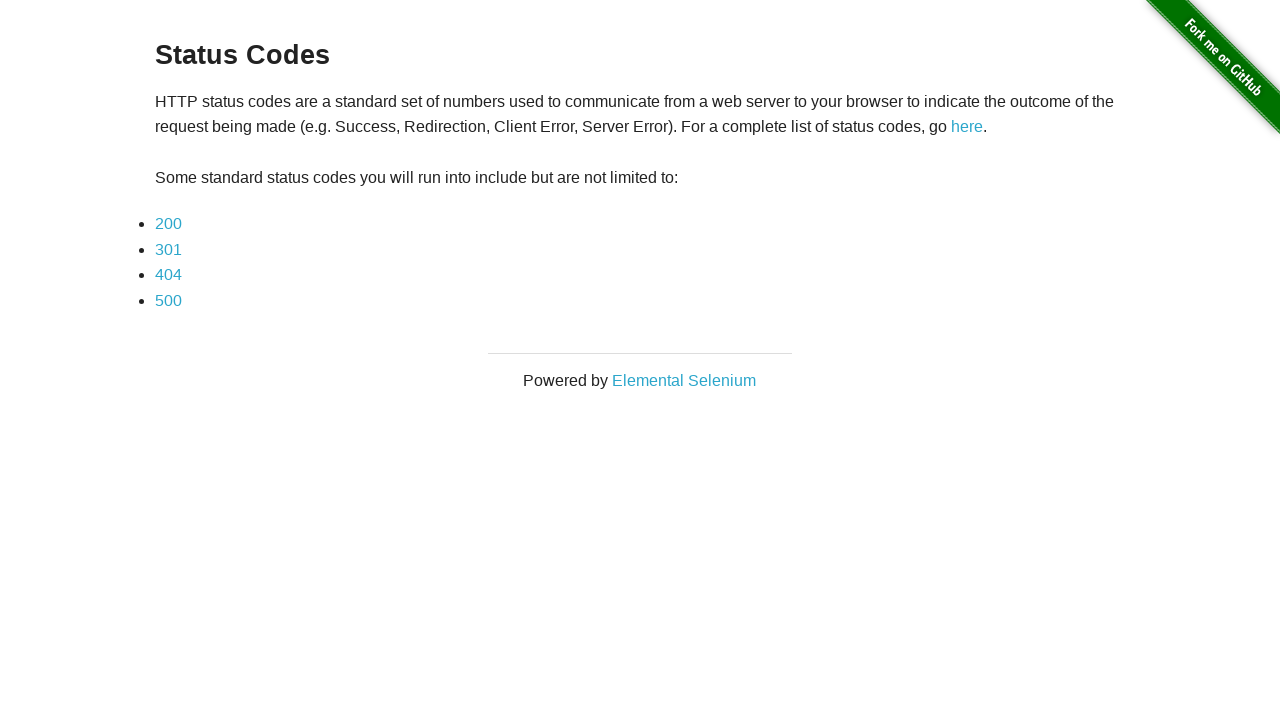

Re-fetched link element at index 0 to avoid stale reference
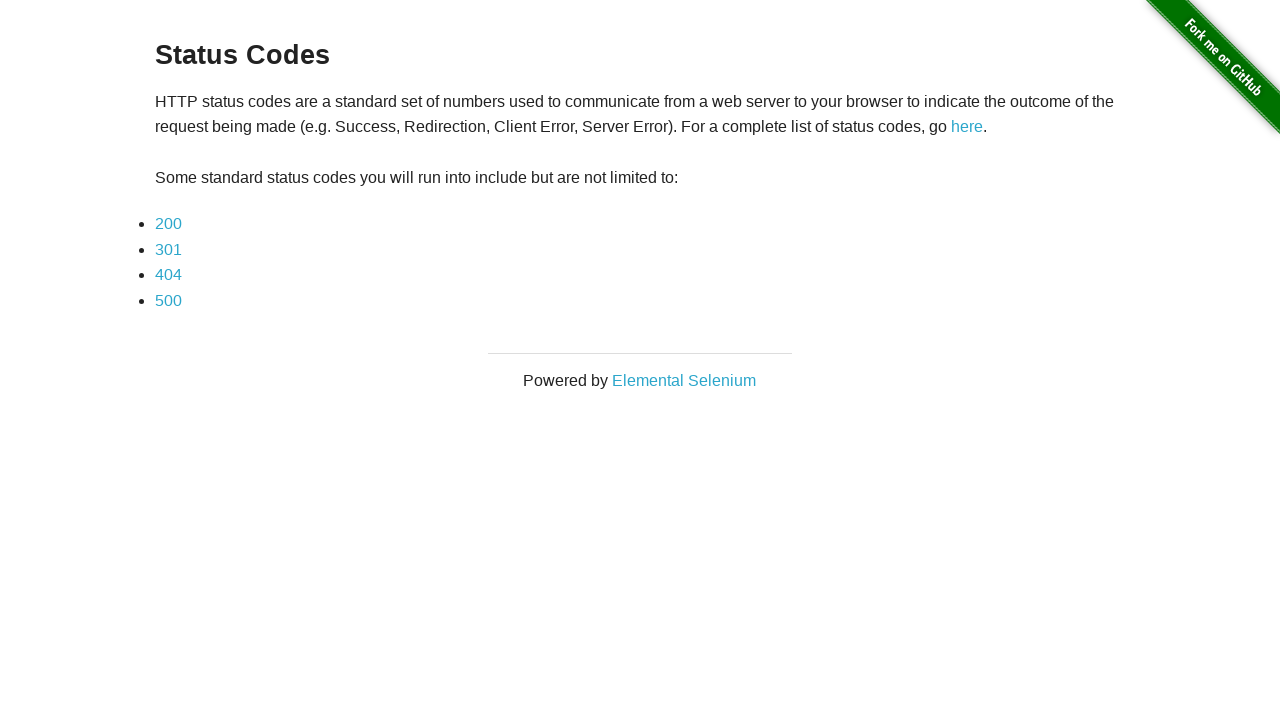

Retrieved text content from status code link: 200
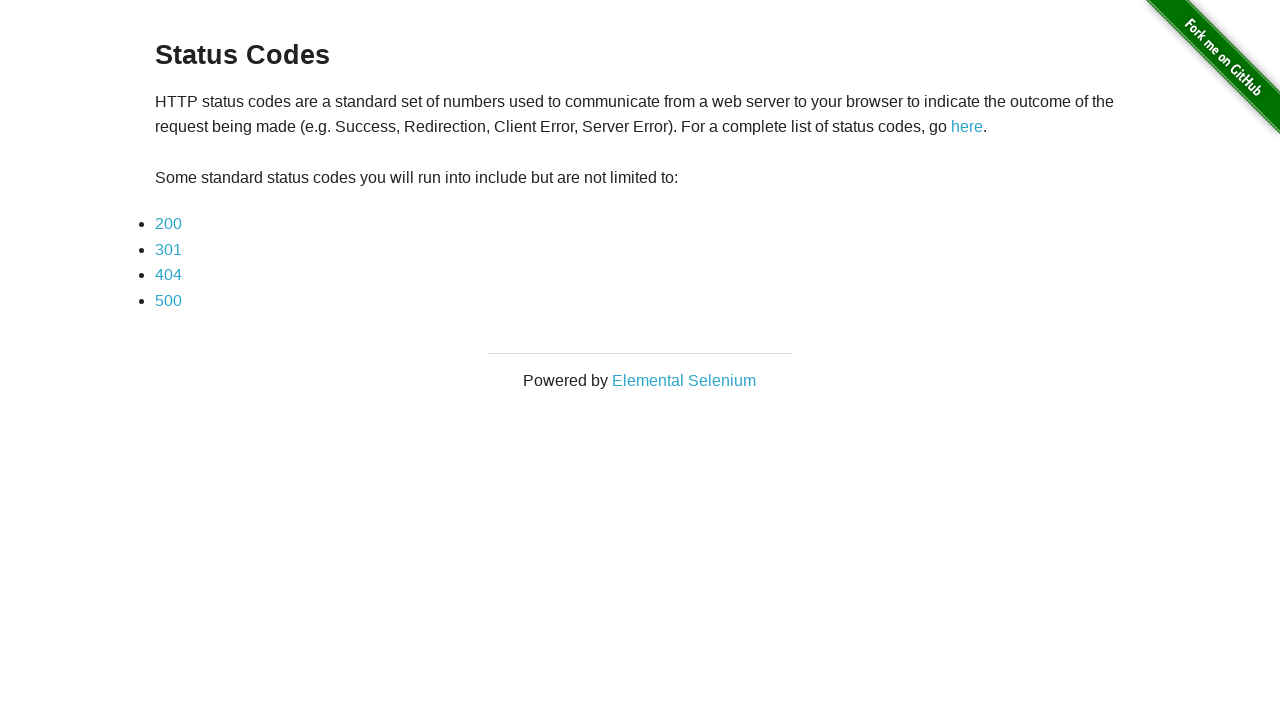

Clicked on status code link: 200 at (168, 224) on xpath=//div[@class='example']//ul//a >> nth=0
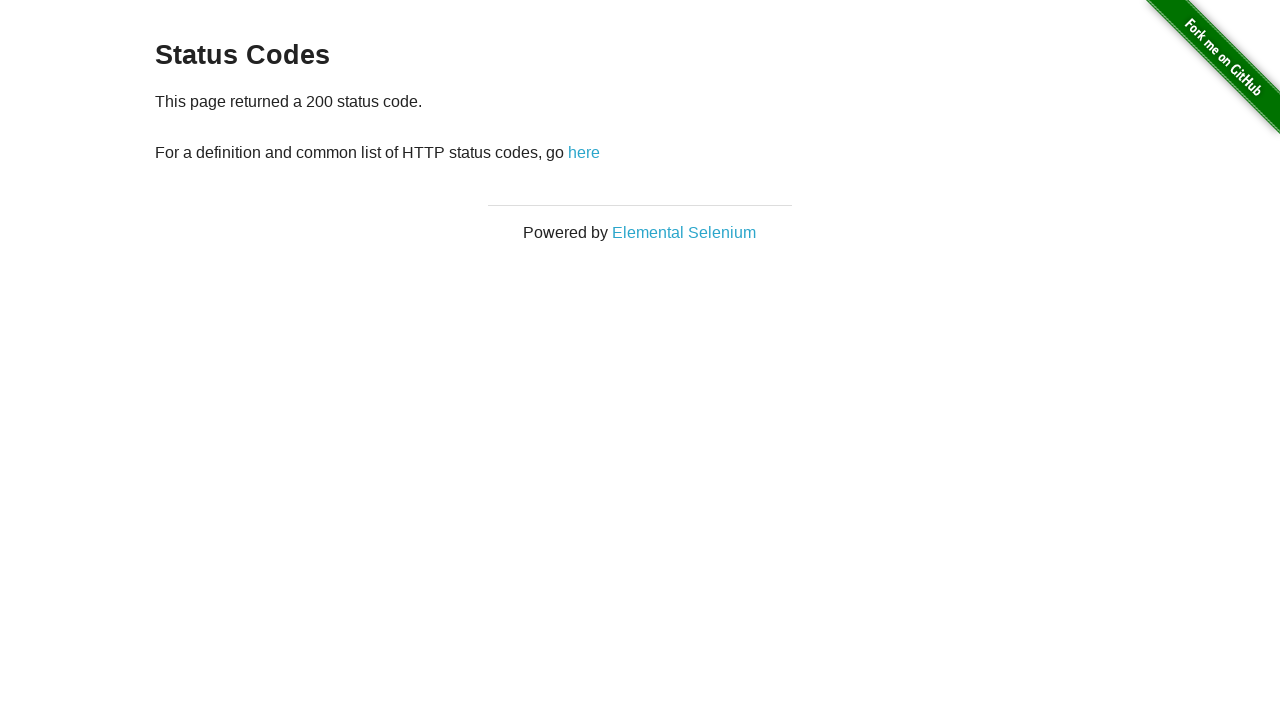

Waited for network idle after navigating to 200 page
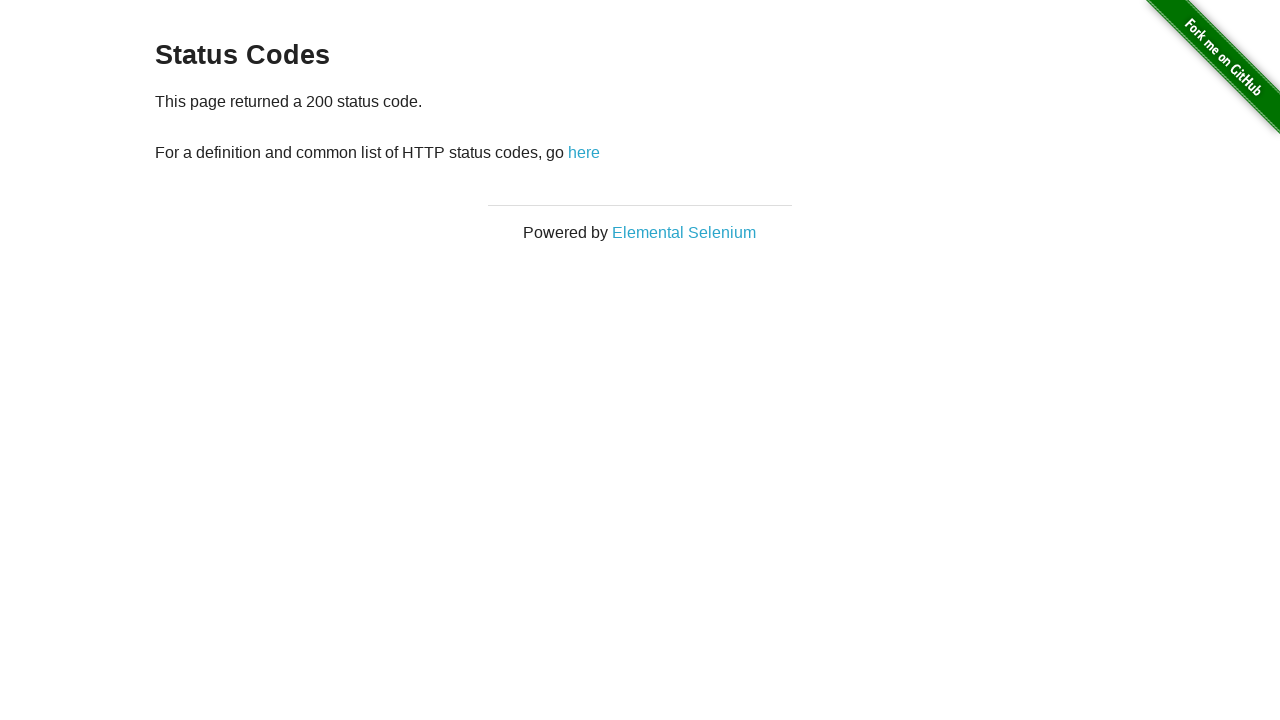

Navigated back to the status codes main page
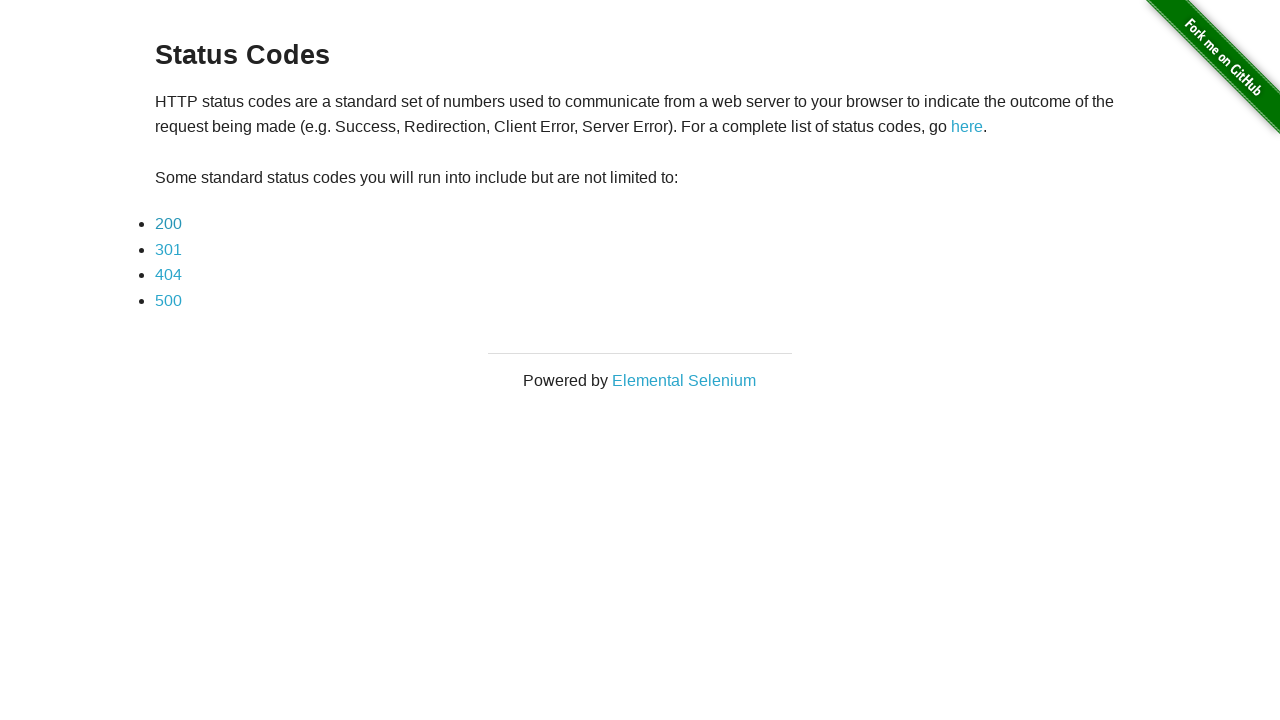

Waited for status code links to be visible on main page
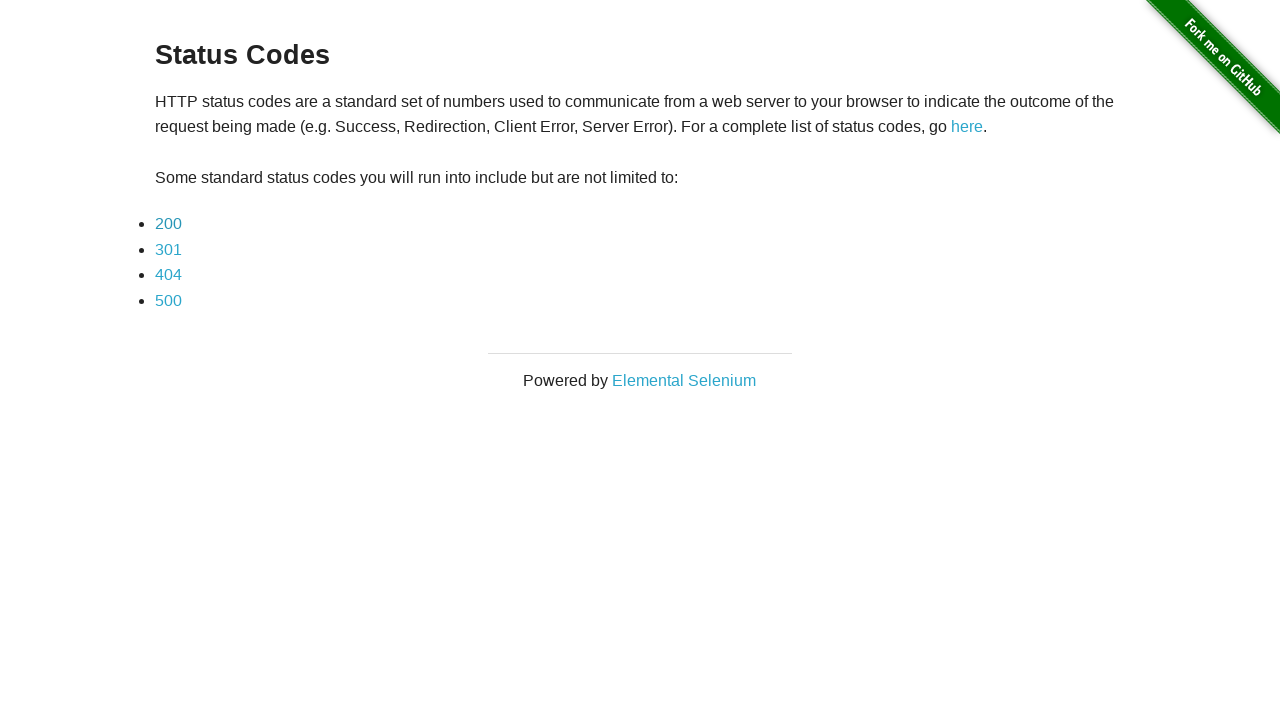

Re-fetched link element at index 1 to avoid stale reference
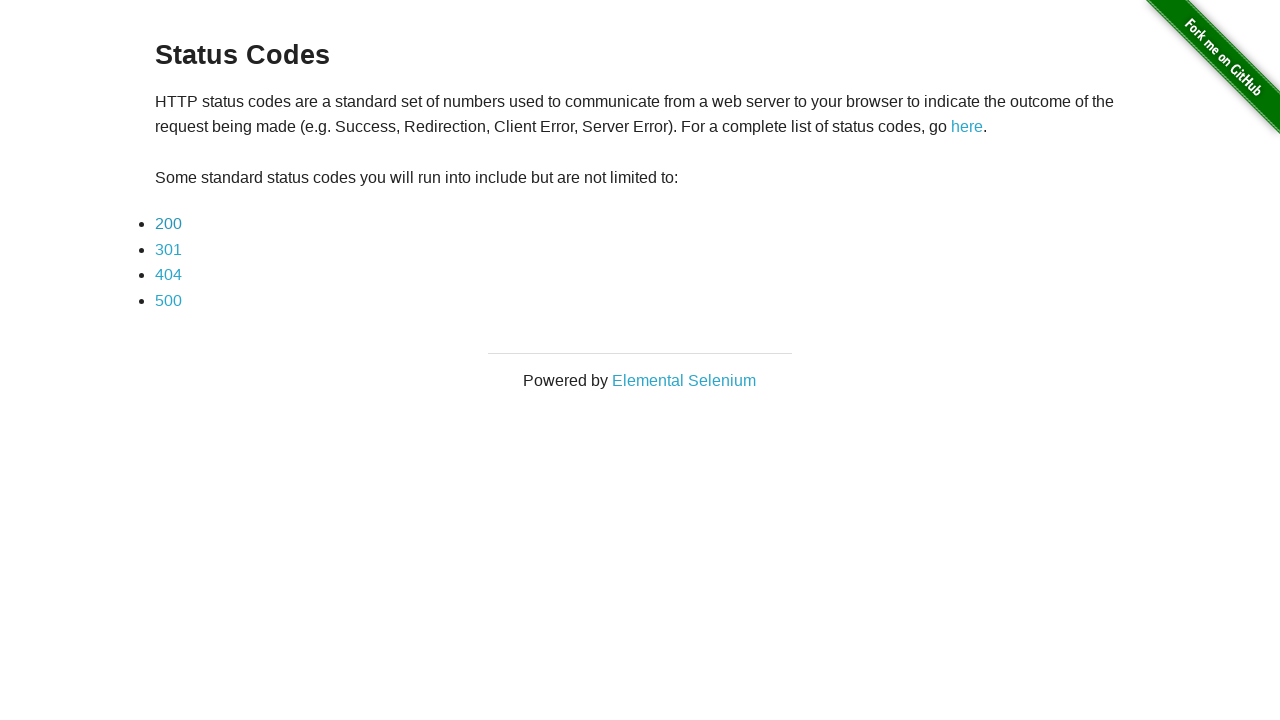

Retrieved text content from status code link: 301
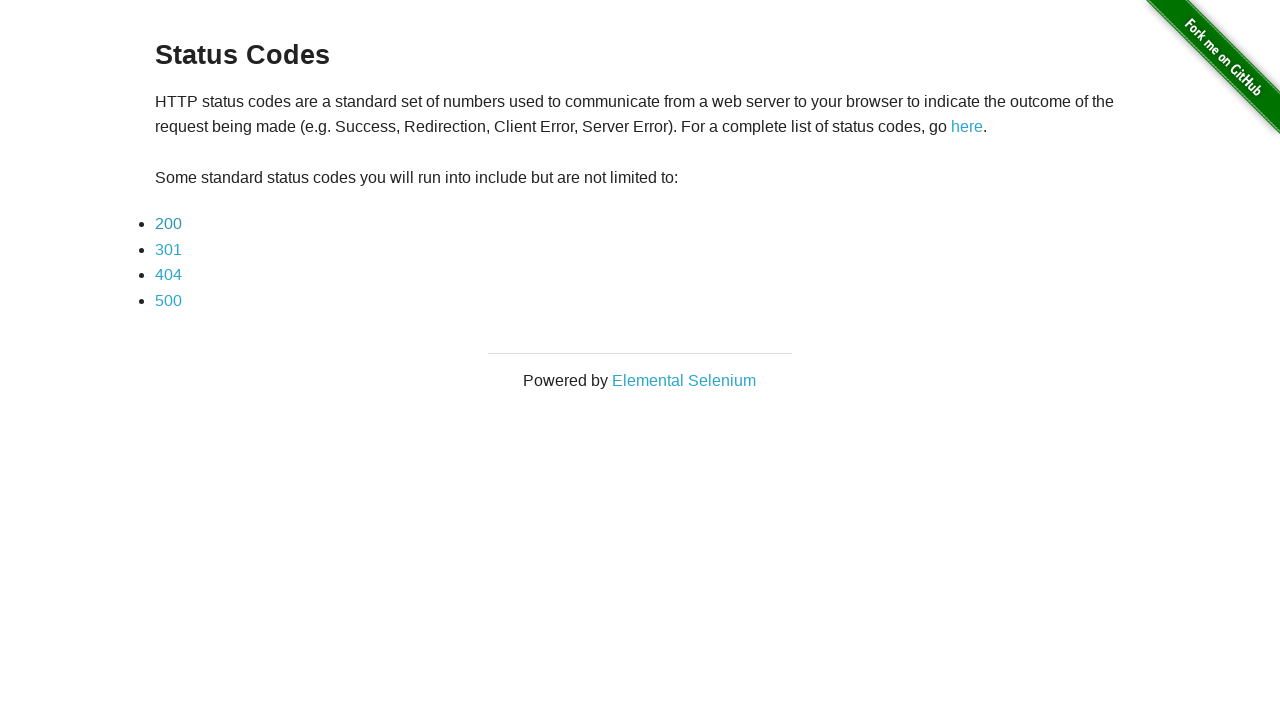

Clicked on status code link: 301 at (168, 249) on xpath=//div[@class='example']//ul//a >> nth=1
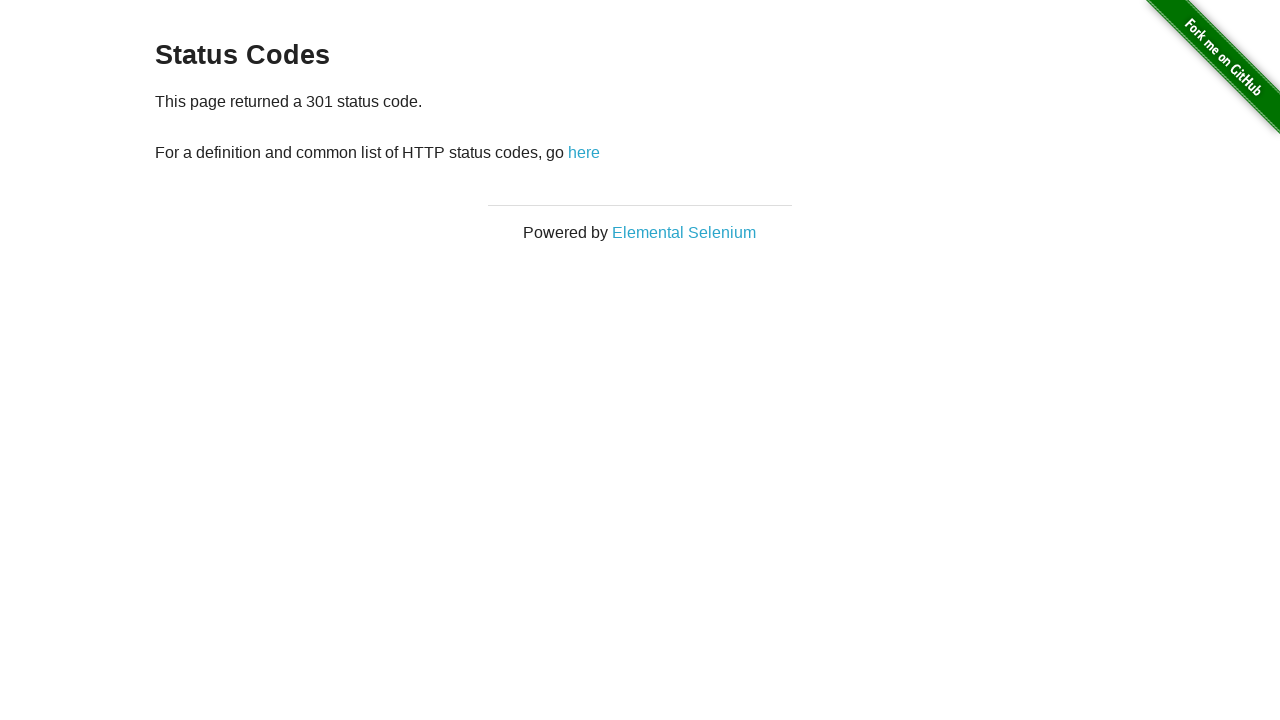

Waited for network idle after navigating to 301 page
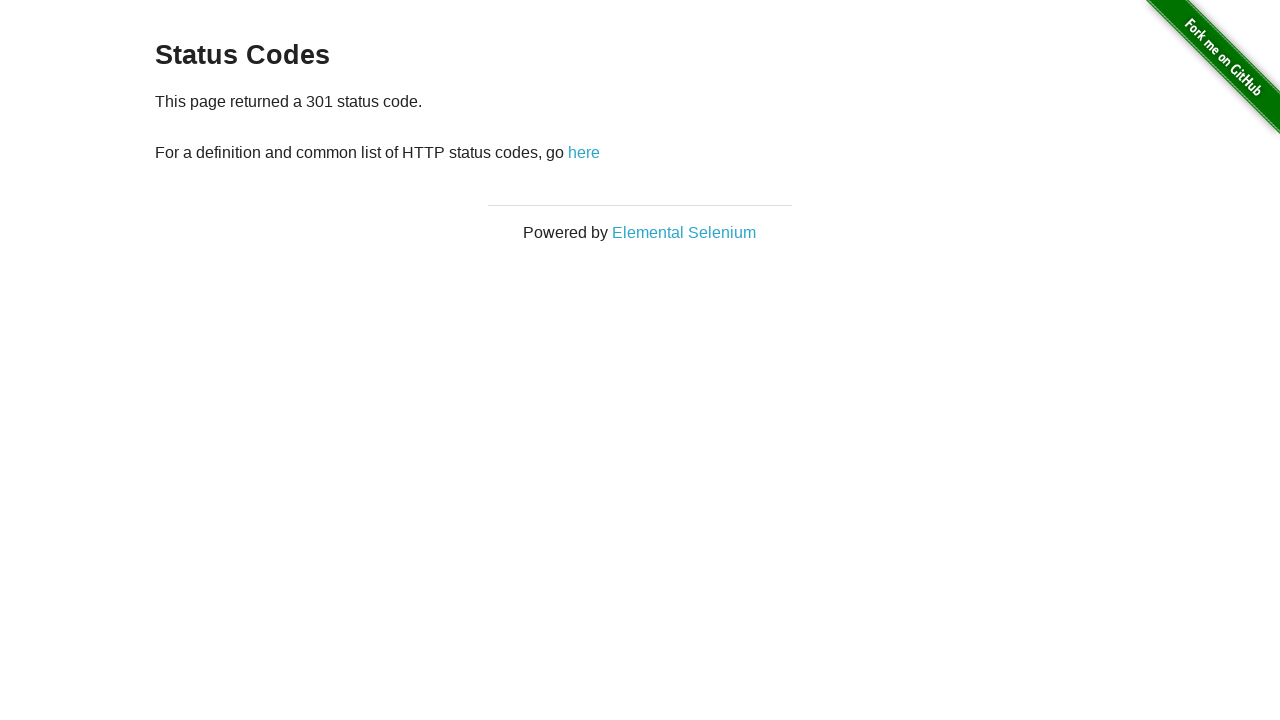

Navigated back to the status codes main page
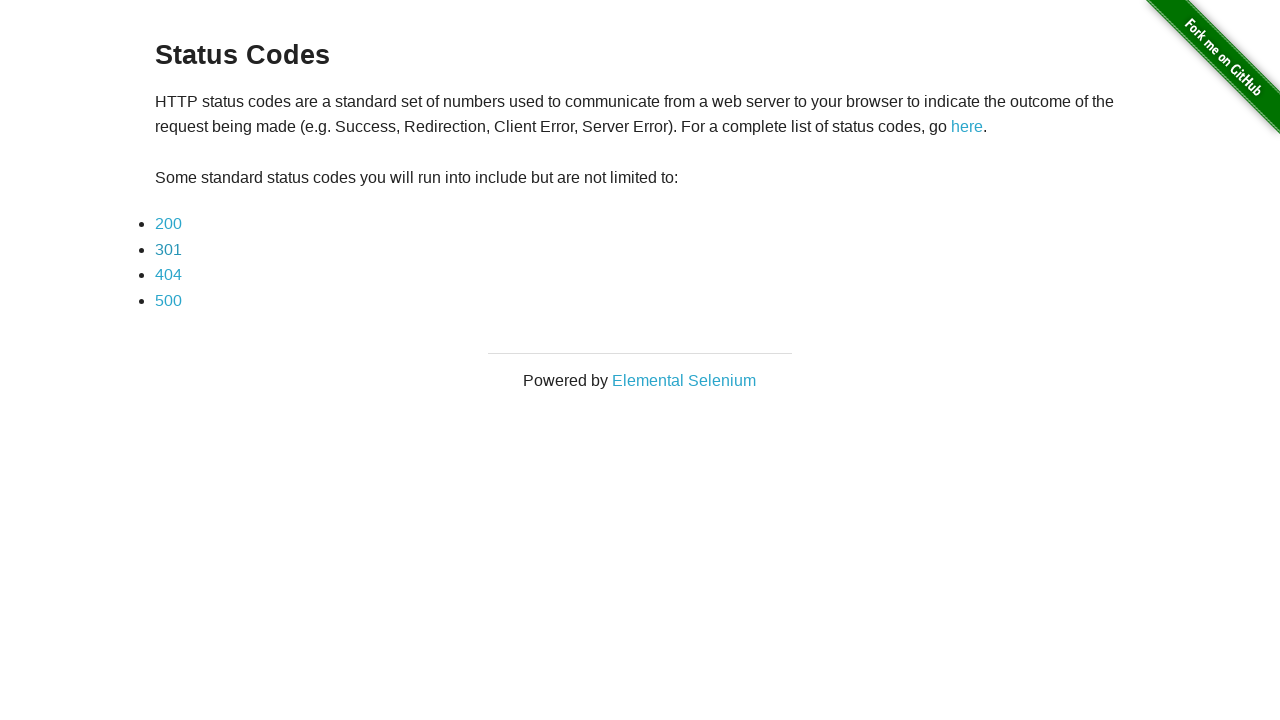

Waited for status code links to be visible on main page
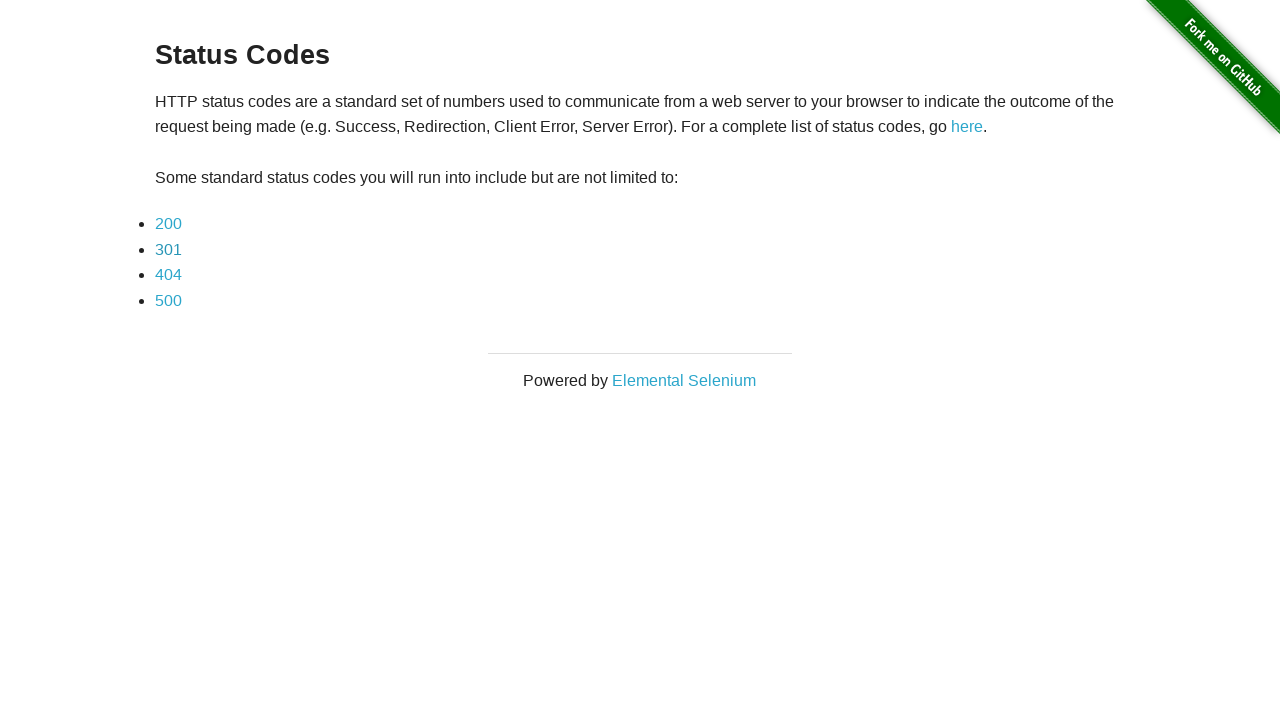

Re-fetched link element at index 2 to avoid stale reference
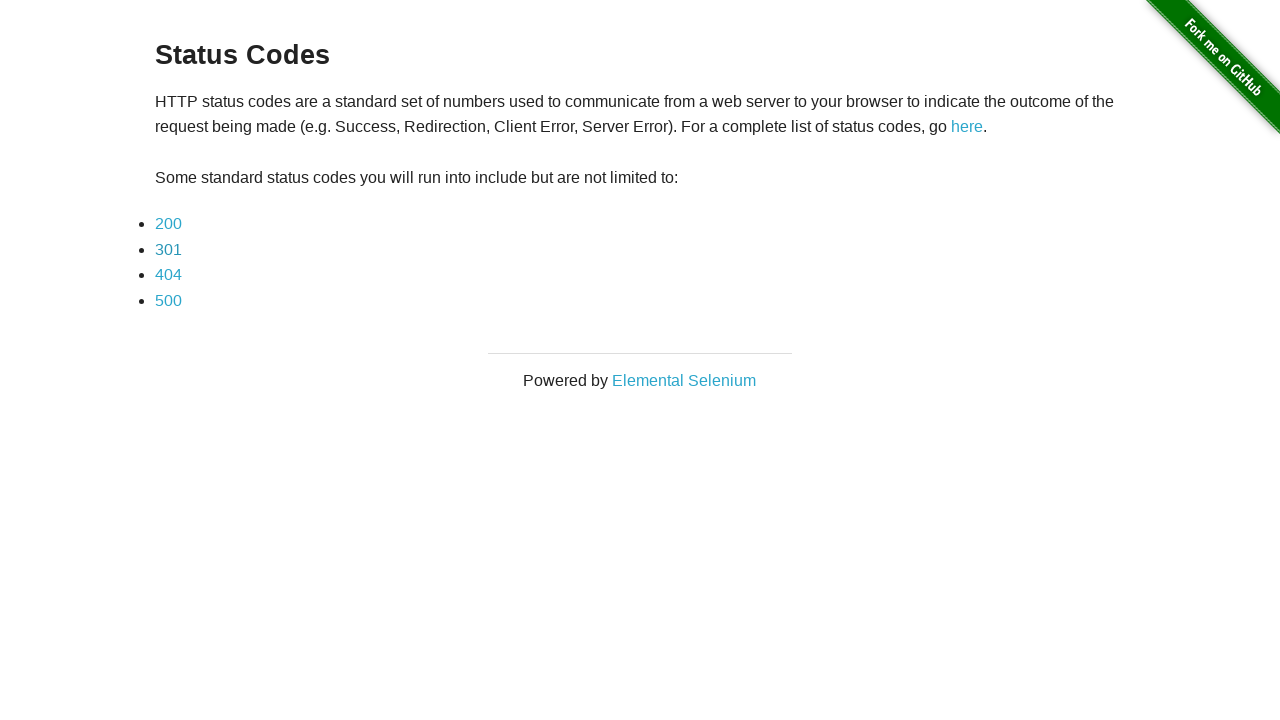

Retrieved text content from status code link: 404
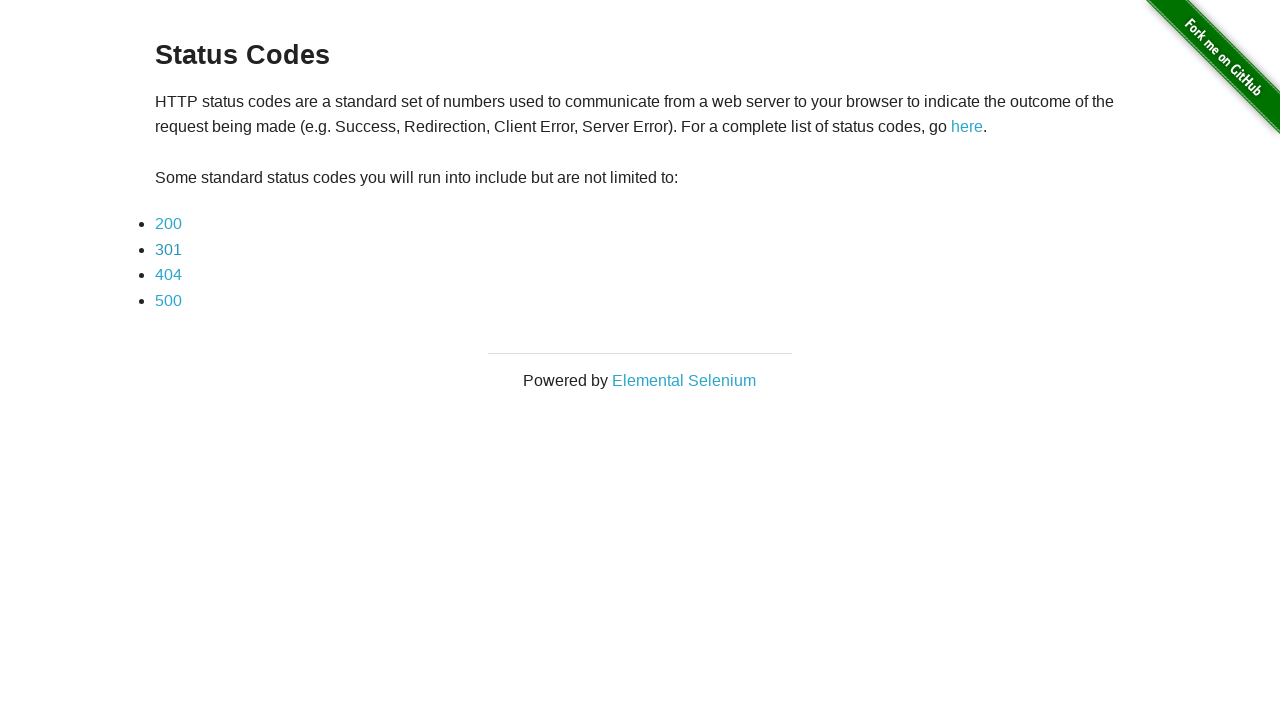

Clicked on status code link: 404 at (168, 275) on xpath=//div[@class='example']//ul//a >> nth=2
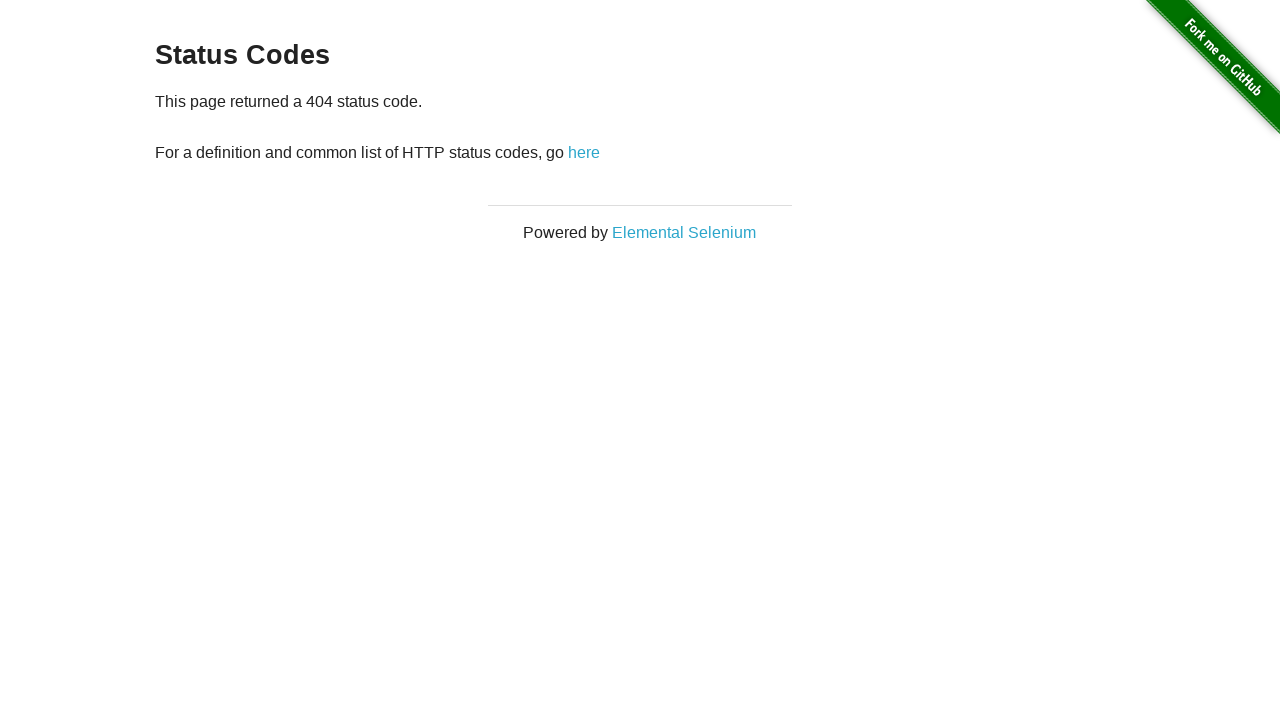

Waited for network idle after navigating to 404 page
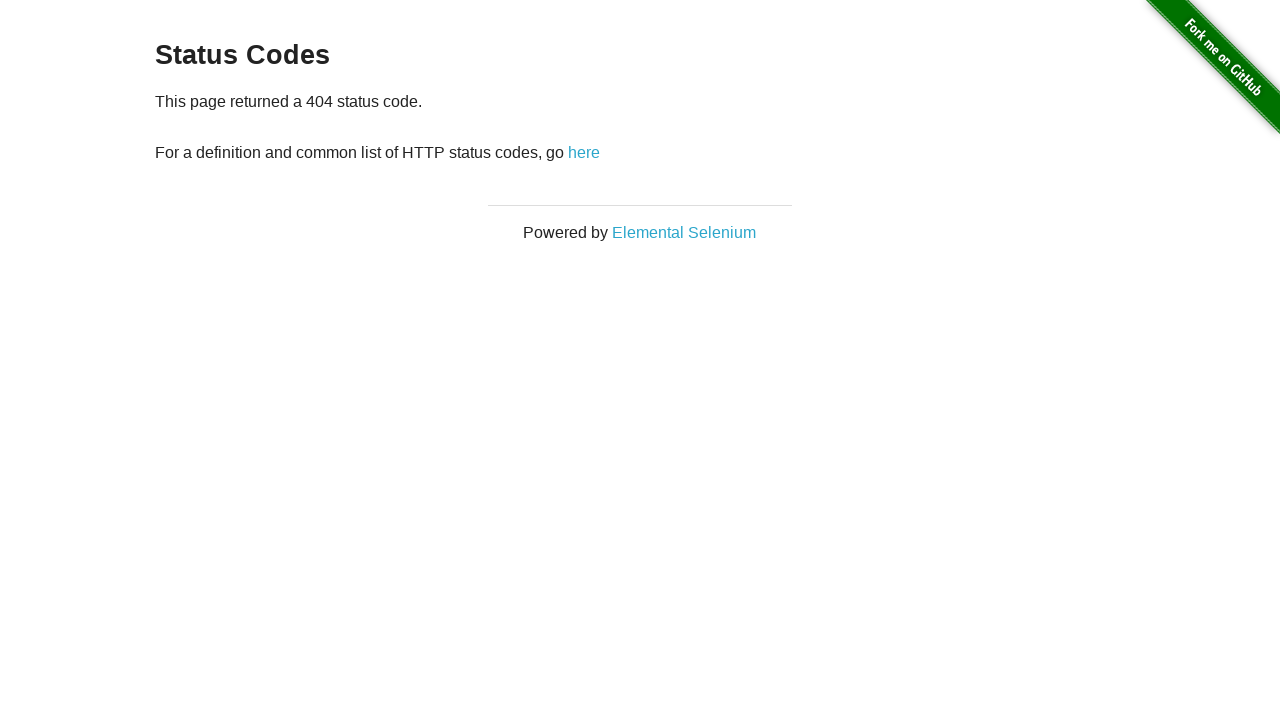

Navigated back to the status codes main page
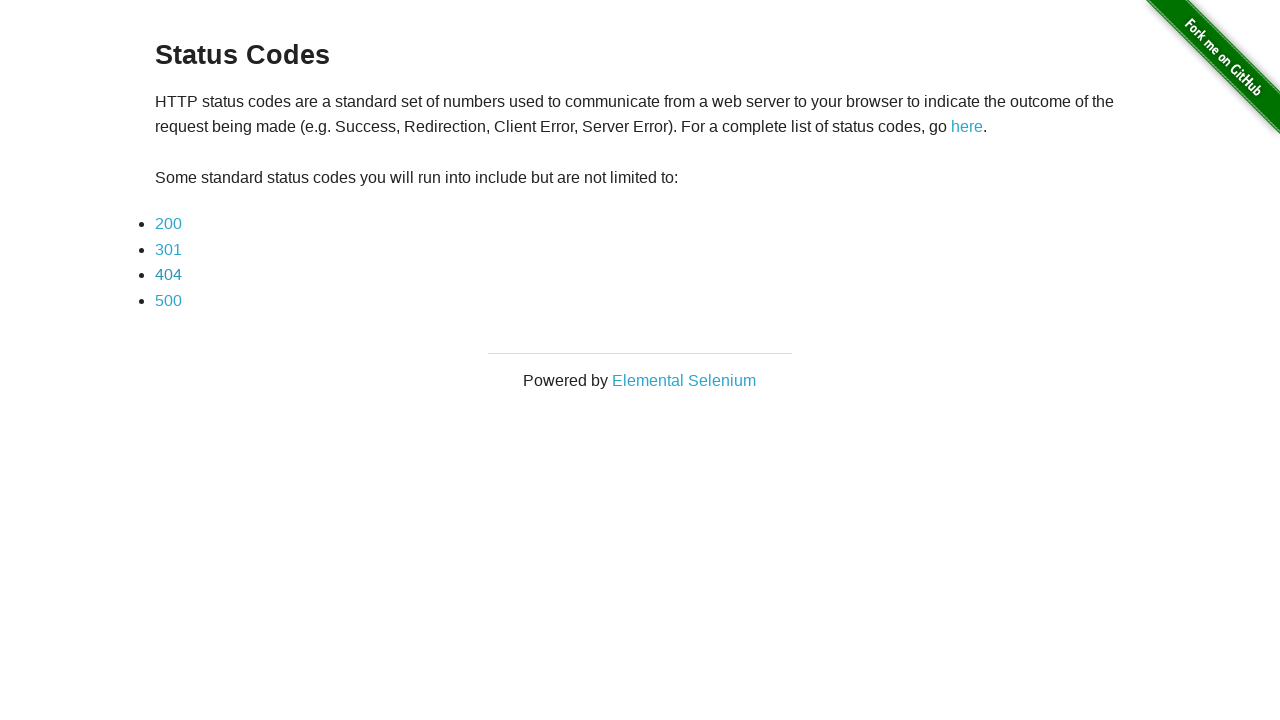

Waited for status code links to be visible on main page
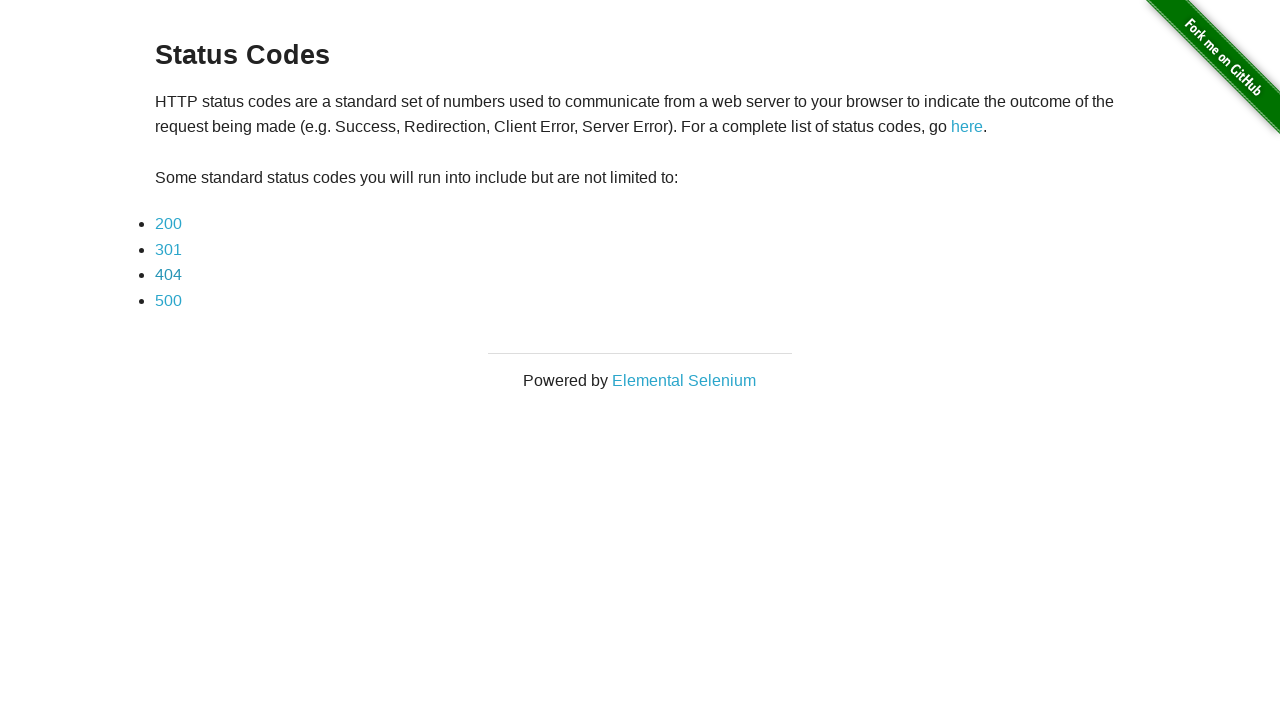

Re-fetched link element at index 3 to avoid stale reference
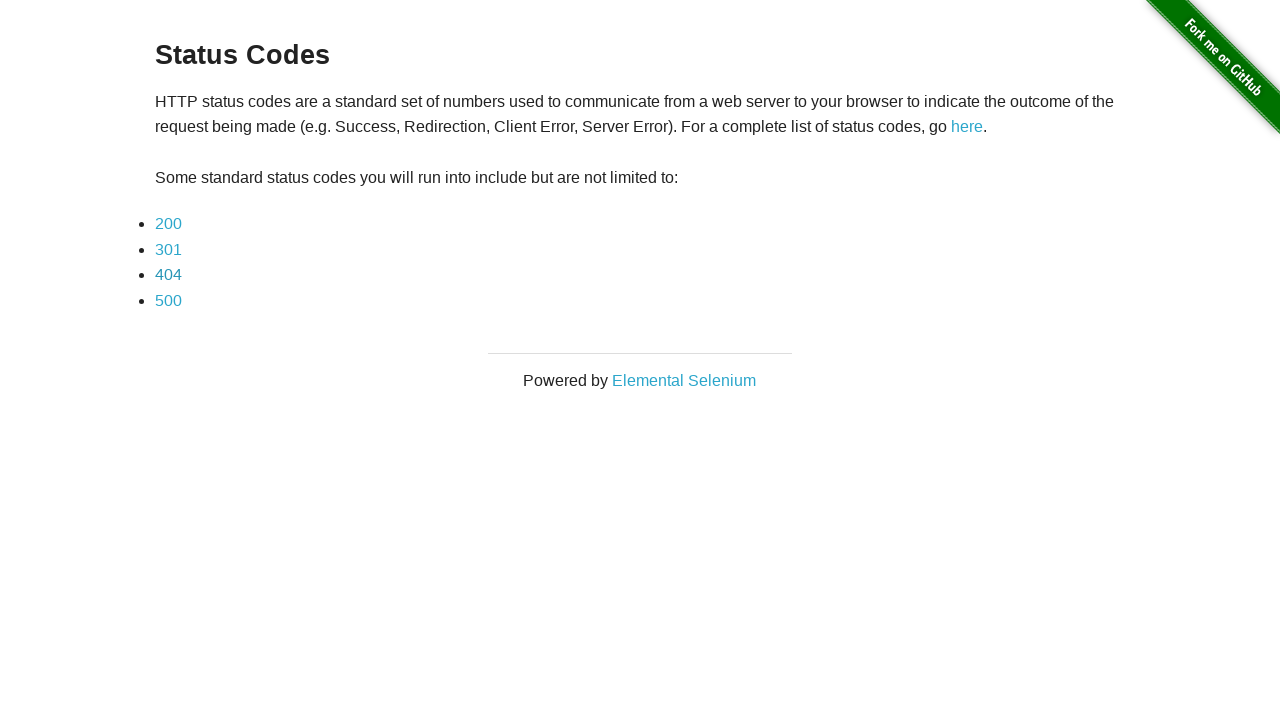

Retrieved text content from status code link: 500
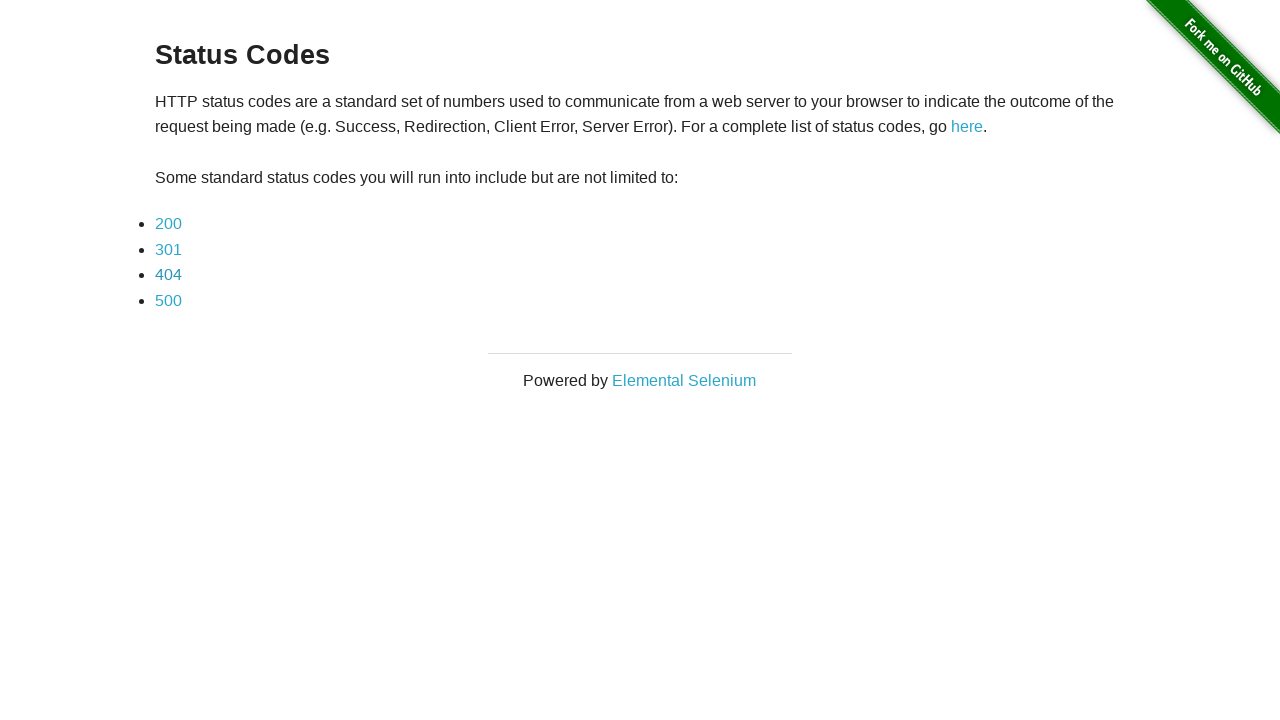

Clicked on status code link: 500 at (168, 300) on xpath=//div[@class='example']//ul//a >> nth=3
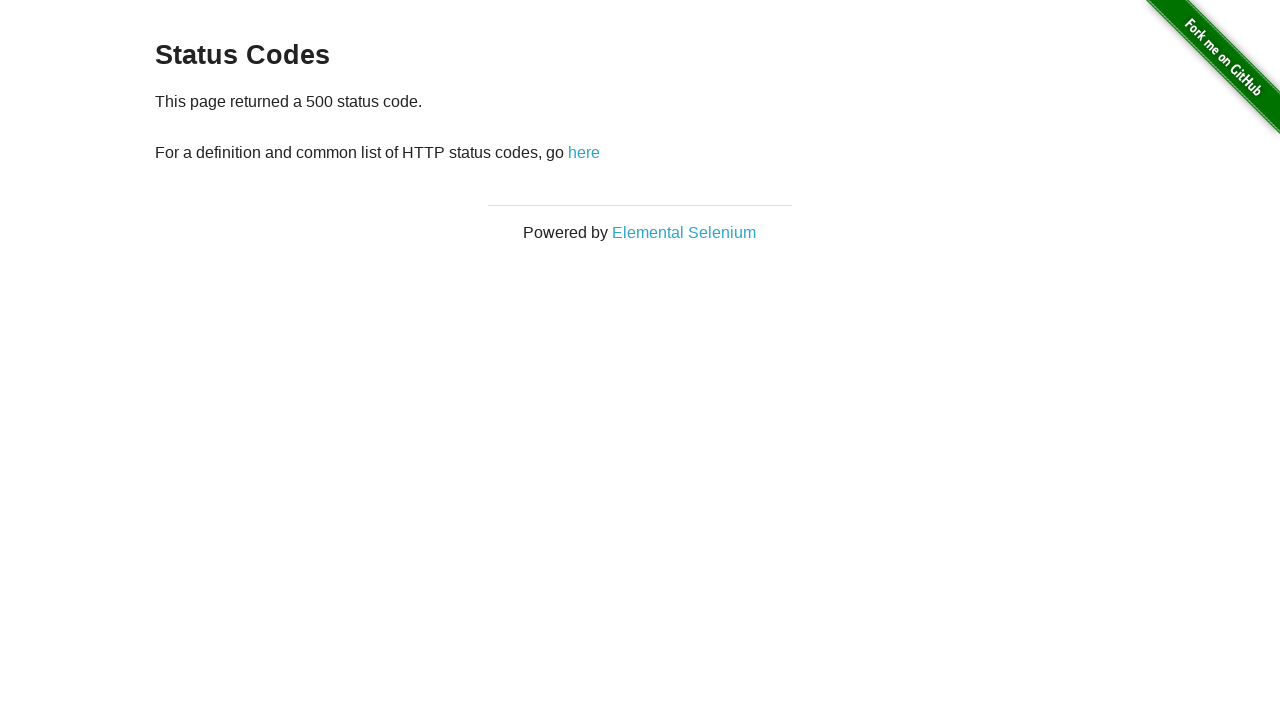

Waited for network idle after navigating to 500 page
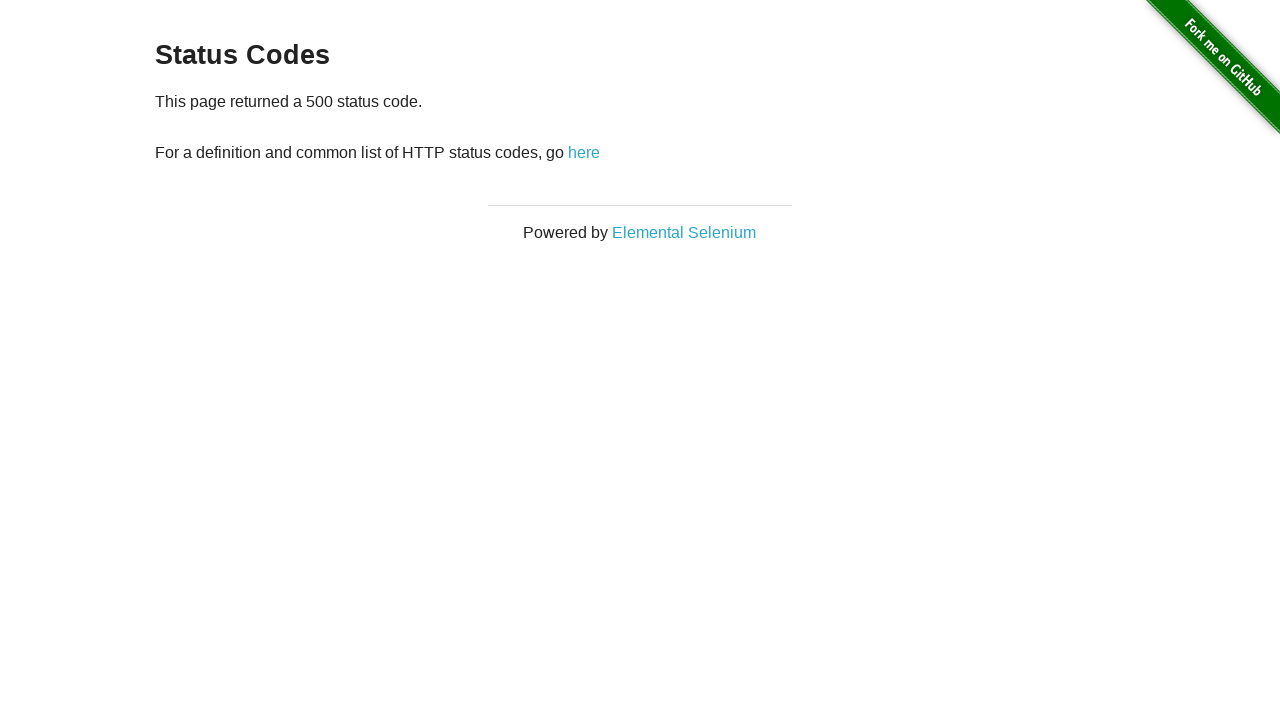

Navigated back to the status codes main page
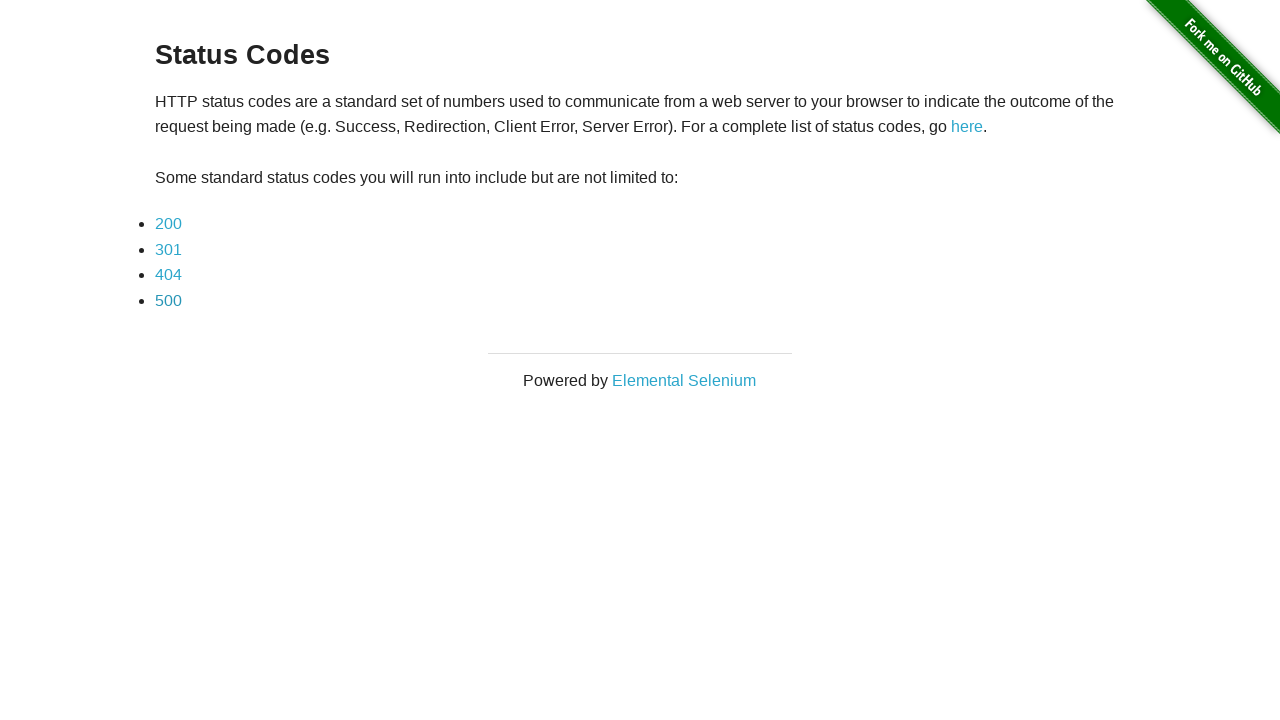

Waited for status code links to be visible on main page
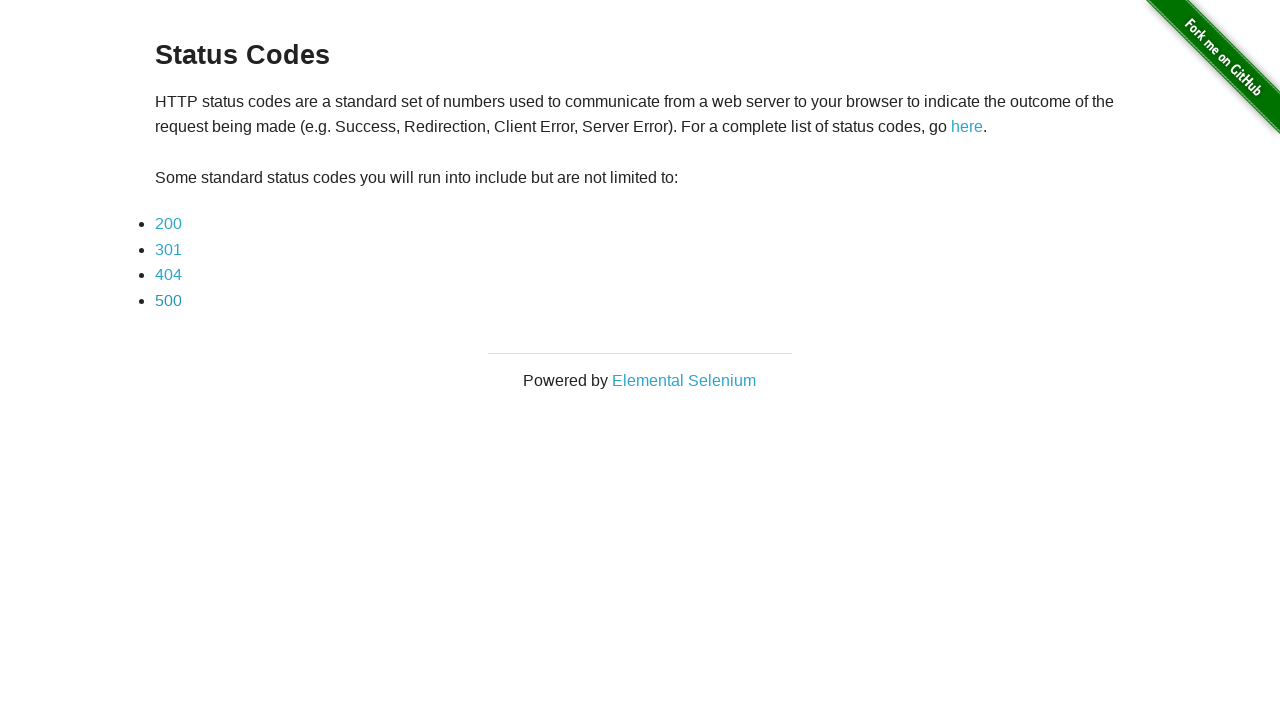

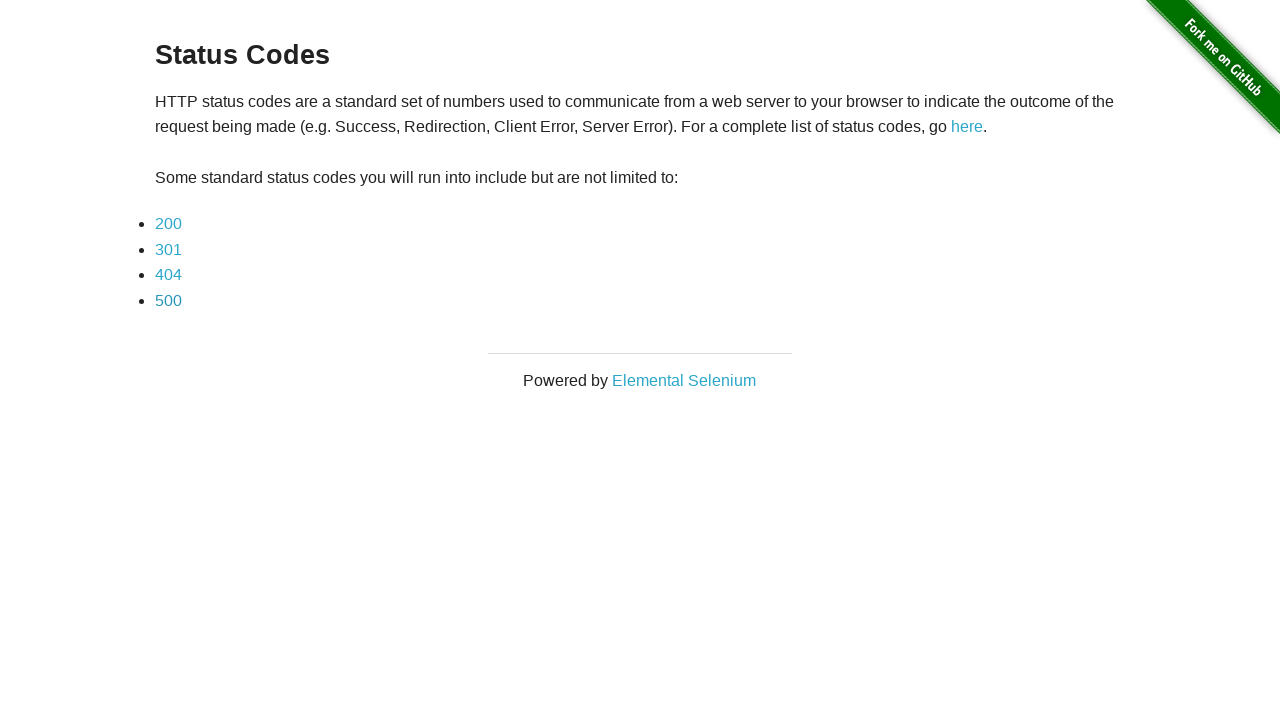